Tests autocomplete/suggestive dropdown functionality by typing a partial country name, waiting for suggestions to appear, and selecting "India" from the dropdown options.

Starting URL: https://rahulshettyacademy.com/AutomationPractice/

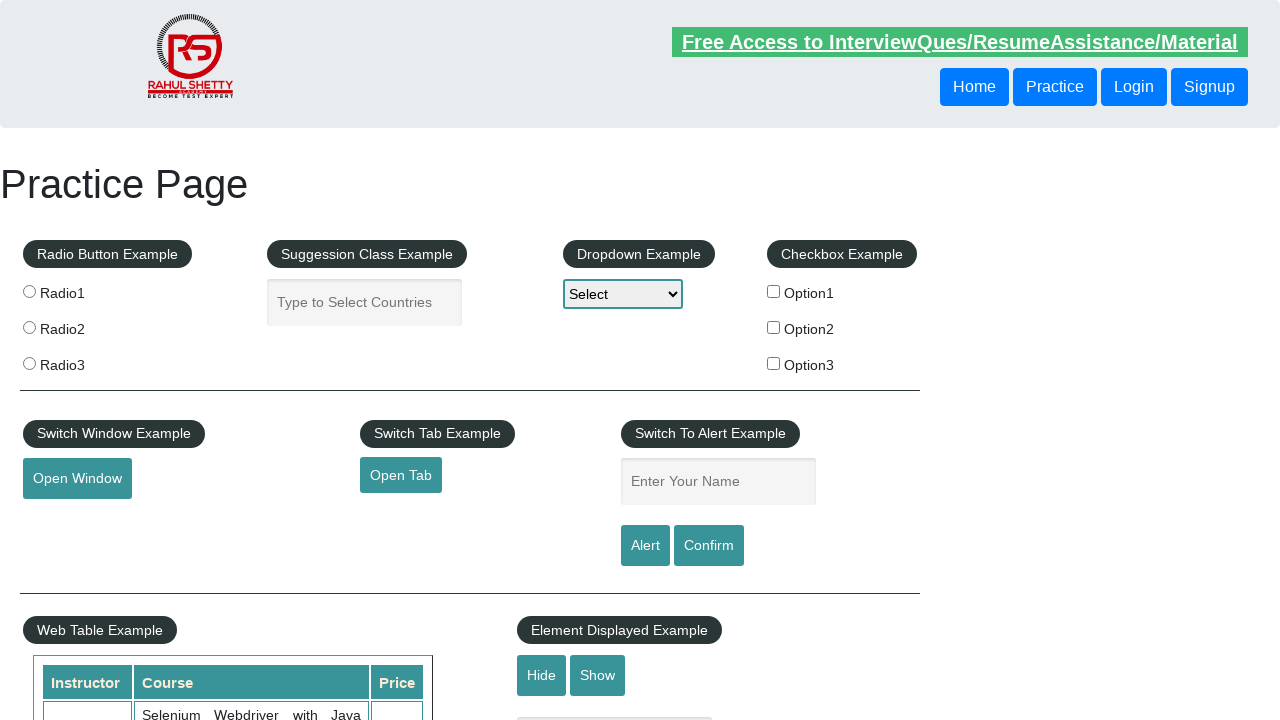

Filled autocomplete field with 'ind' to trigger suggestions on #autocomplete
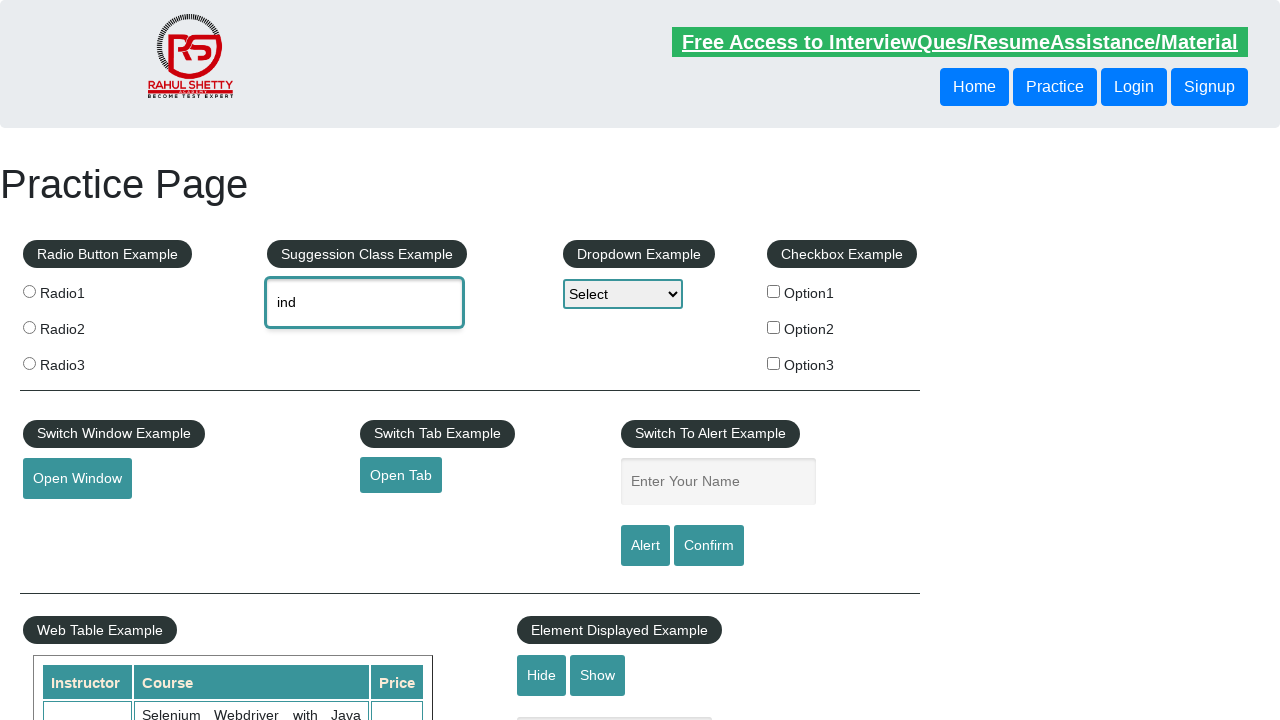

Suggestion dropdown appeared with autocomplete options
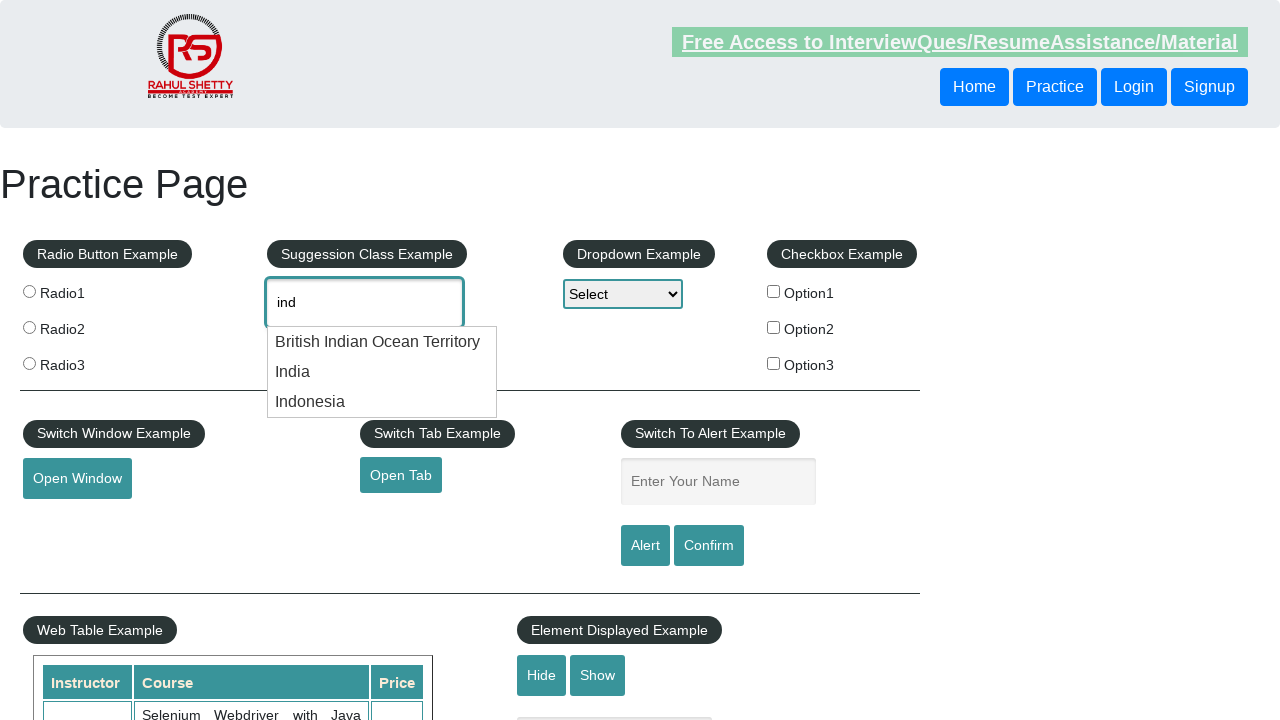

Retrieved all suggestion options from the dropdown
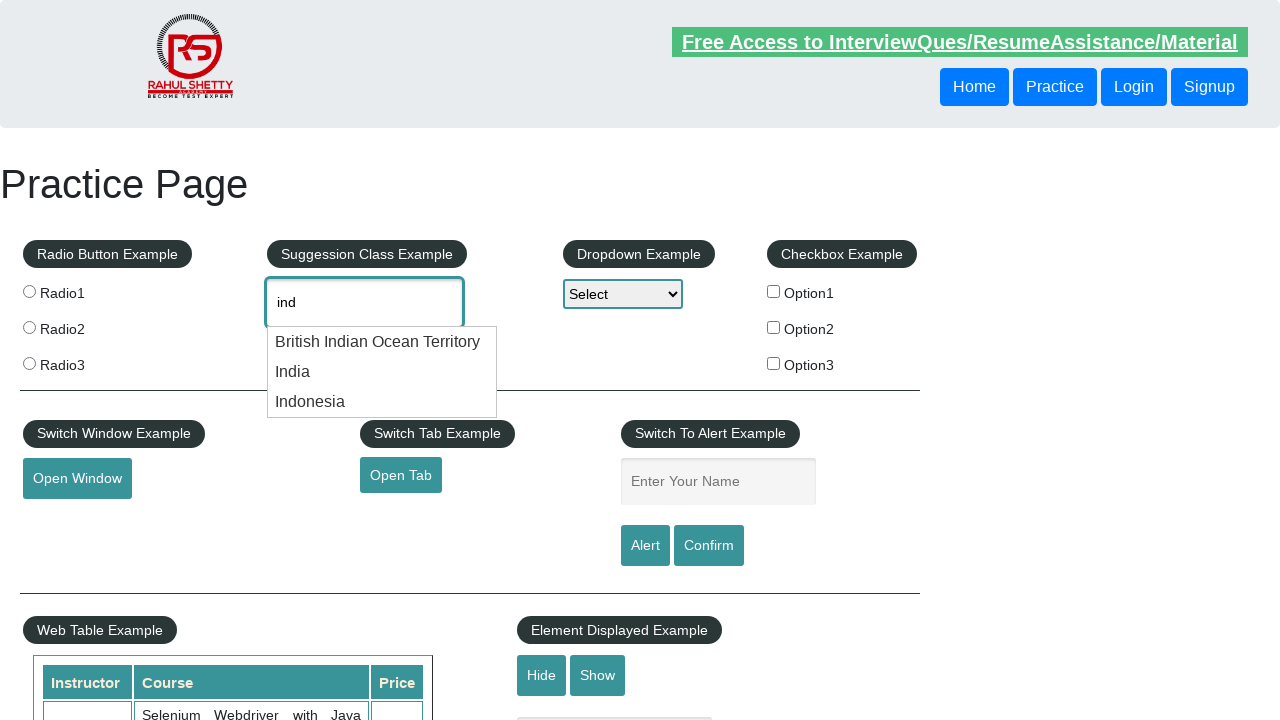

Selected 'India' from the dropdown suggestions at (382, 372) on .ui-menu-item div >> nth=1
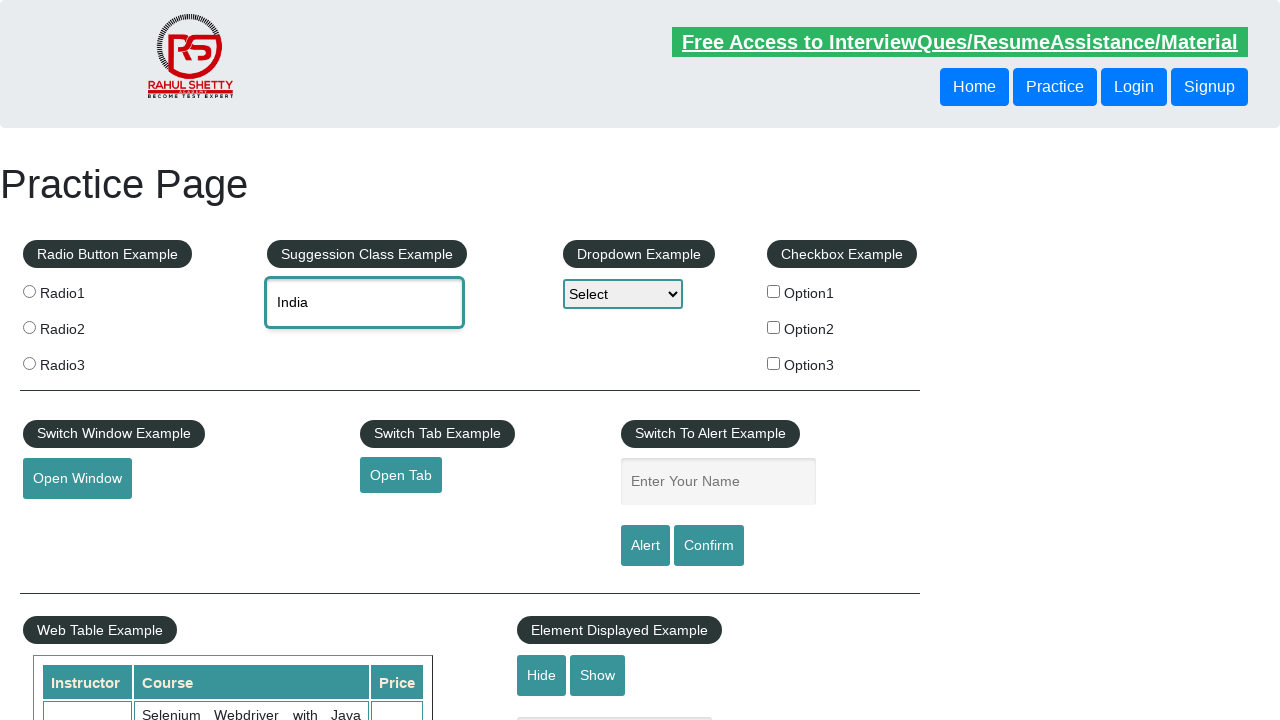

Verified that 'India' was successfully populated in the autocomplete field
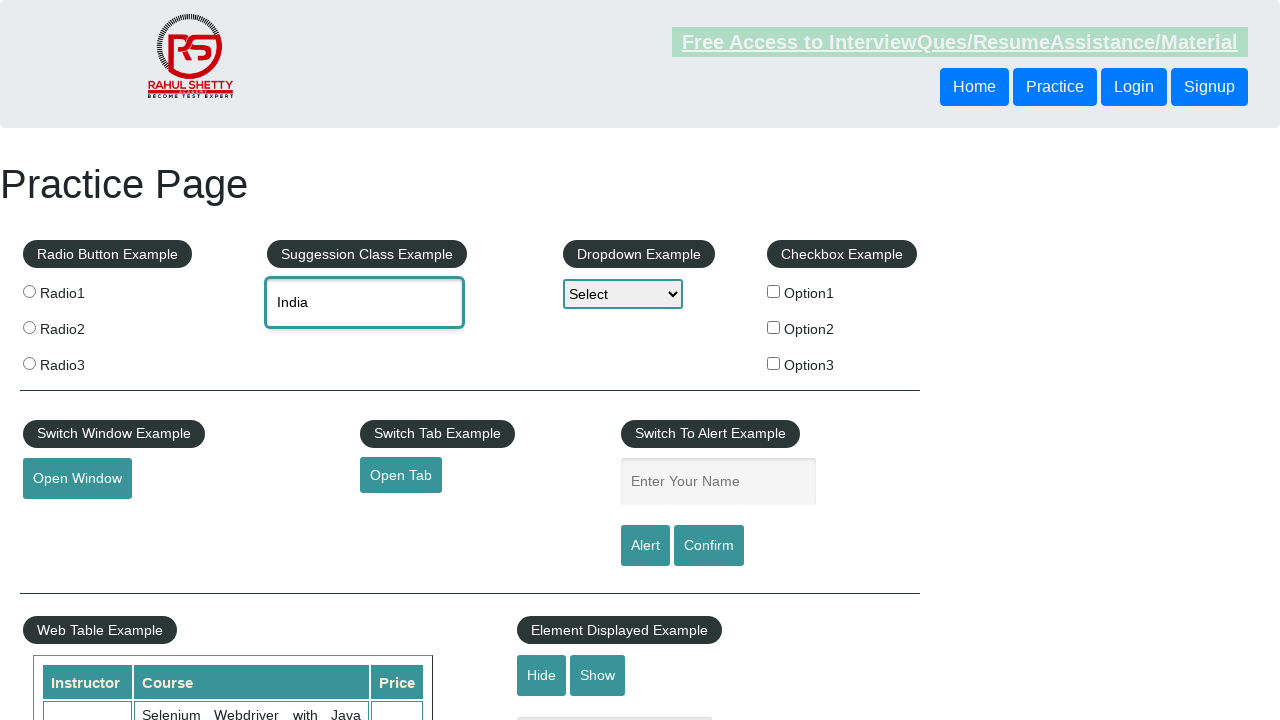

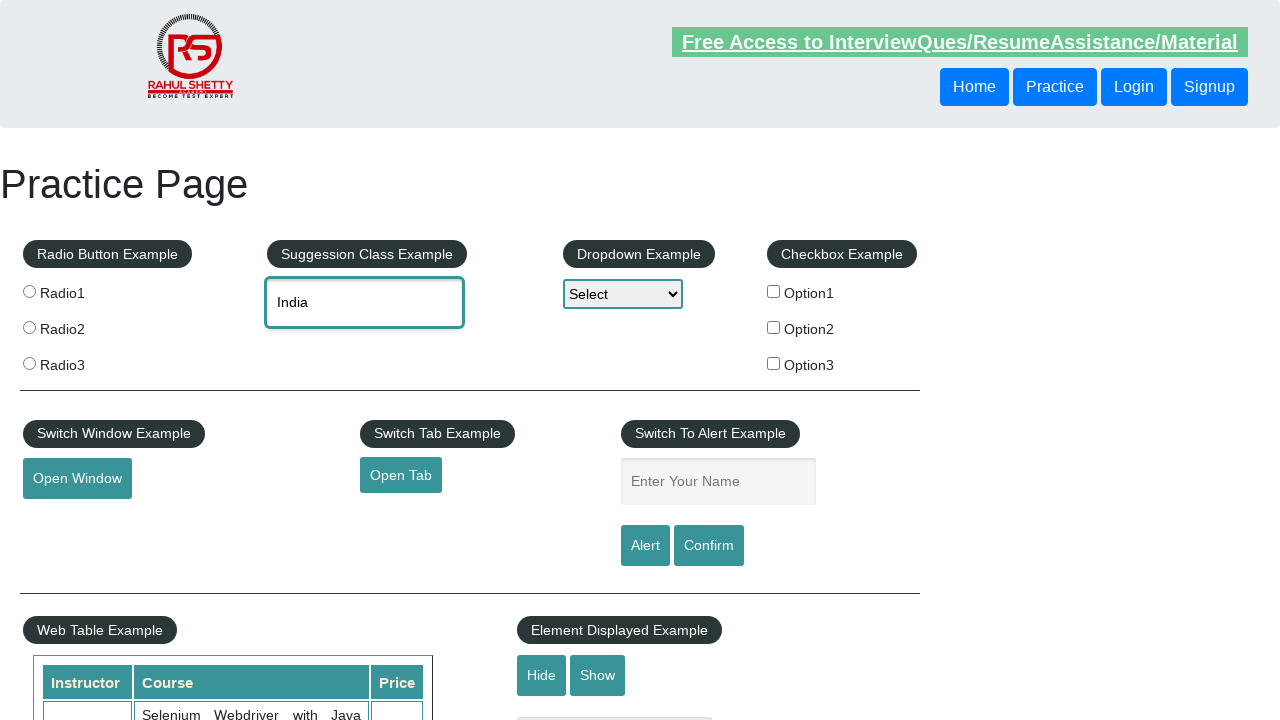